Opens YouTube homepage and waits for the page to load, verifying the page is accessible

Starting URL: https://www.youtube.com

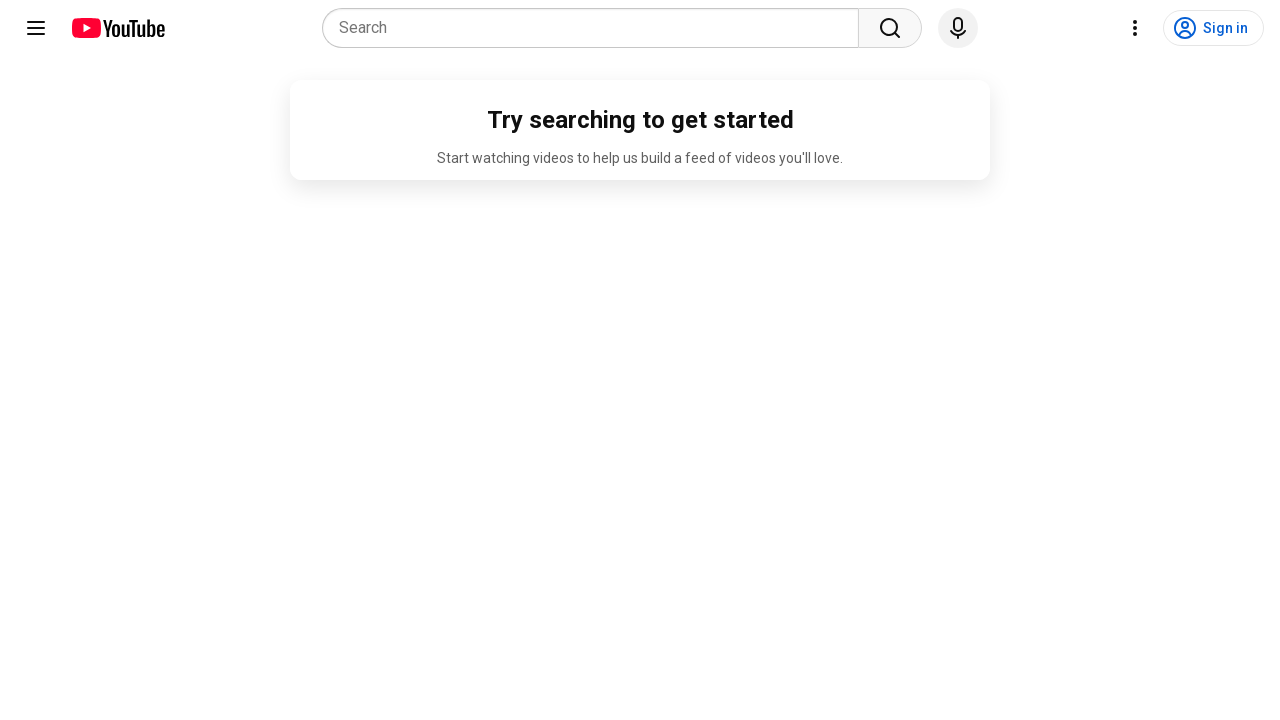

Navigated to YouTube homepage
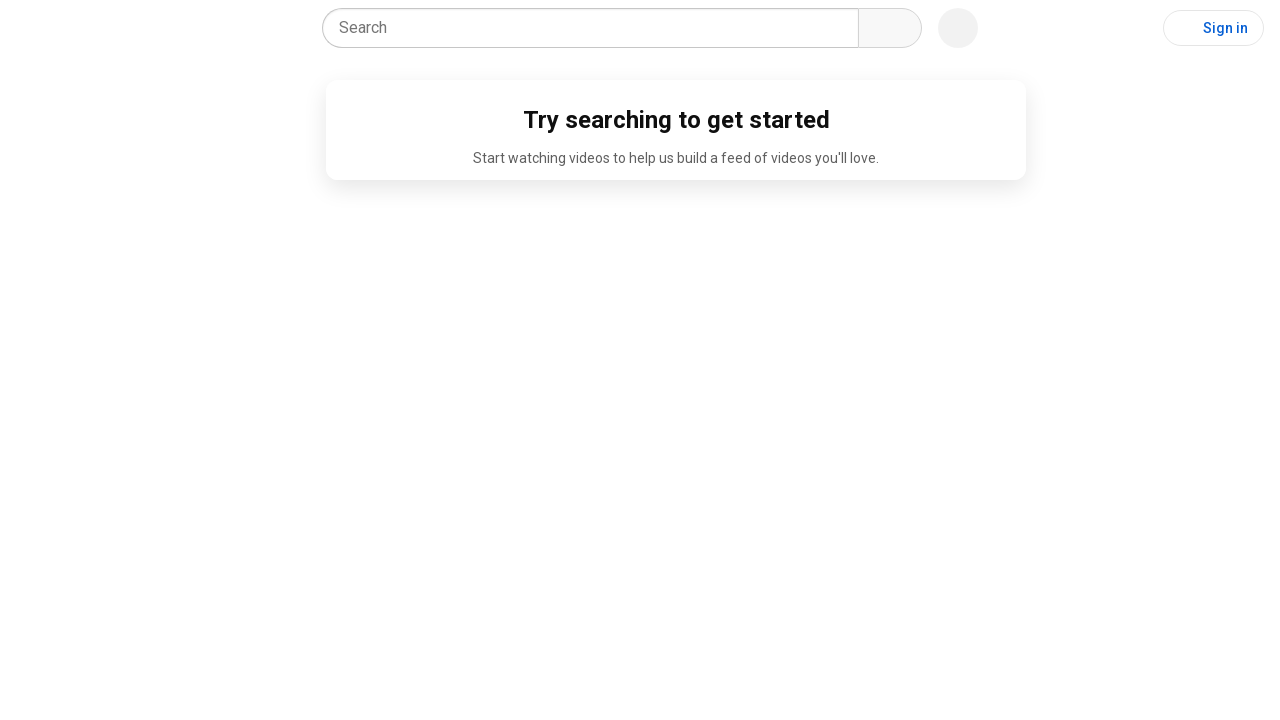

Page reached networkidle state, all network requests completed
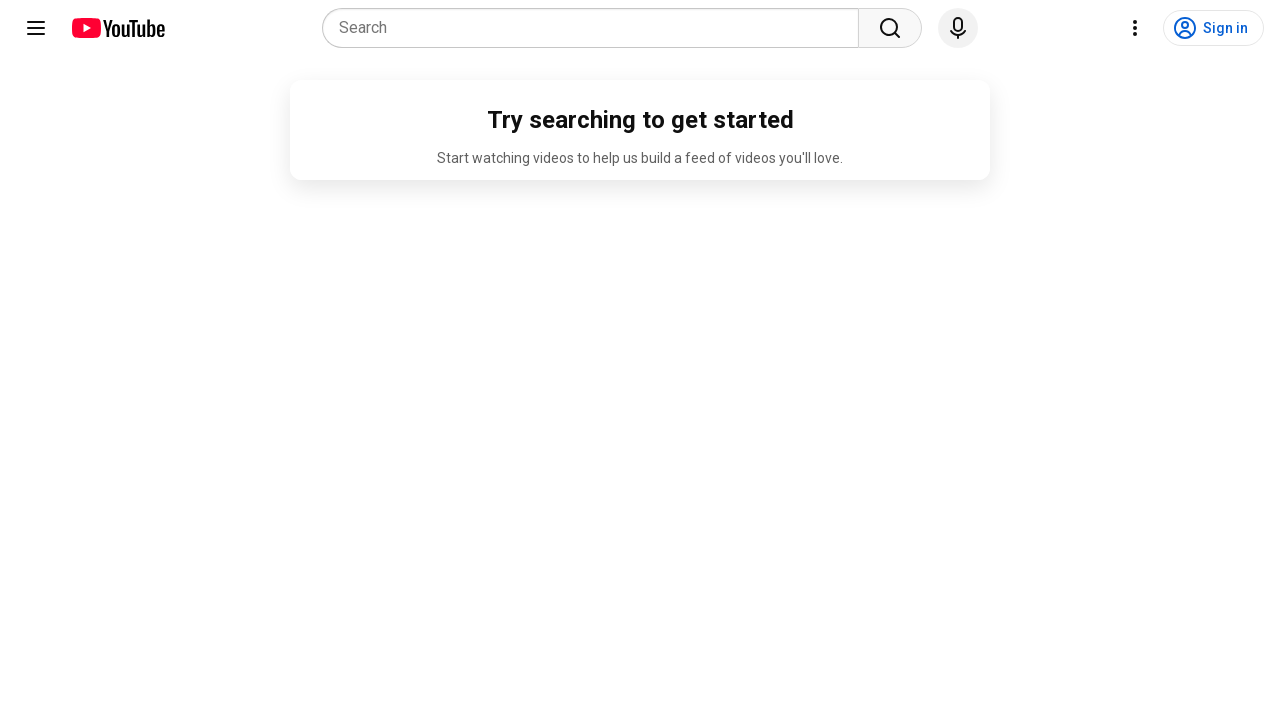

YouTube page element (ytd-app or #content) is visible, confirming page accessibility
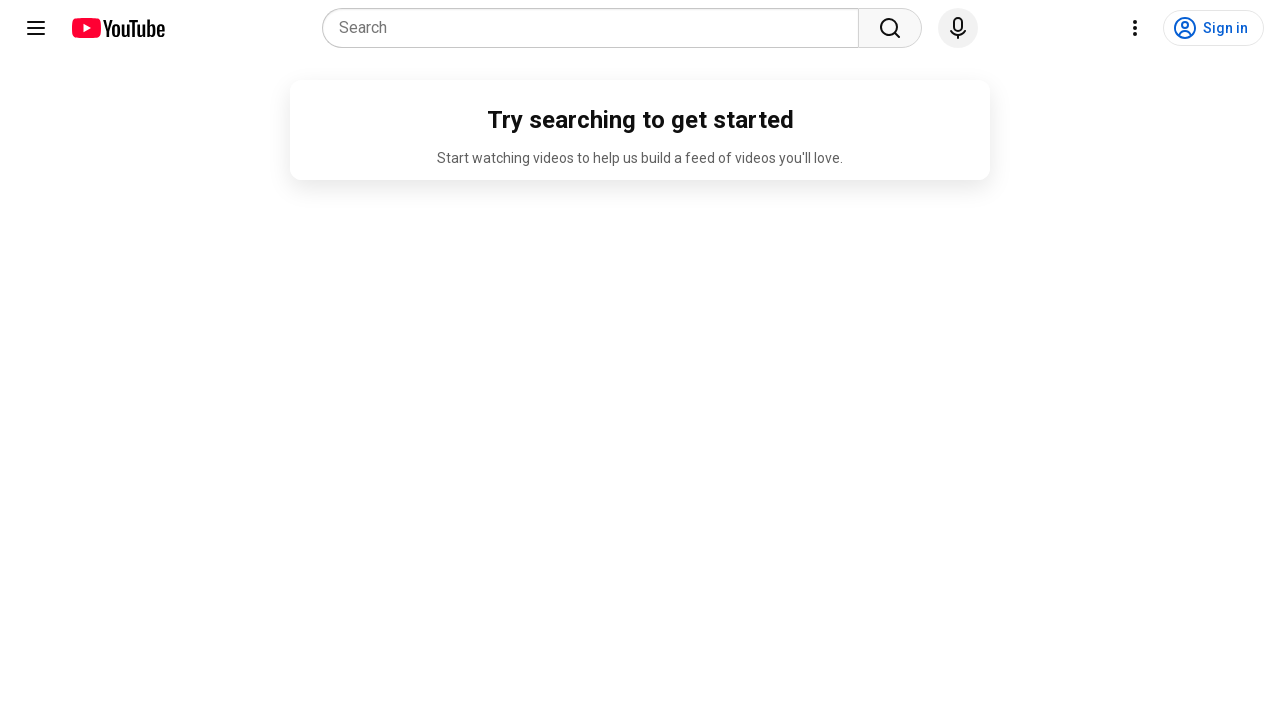

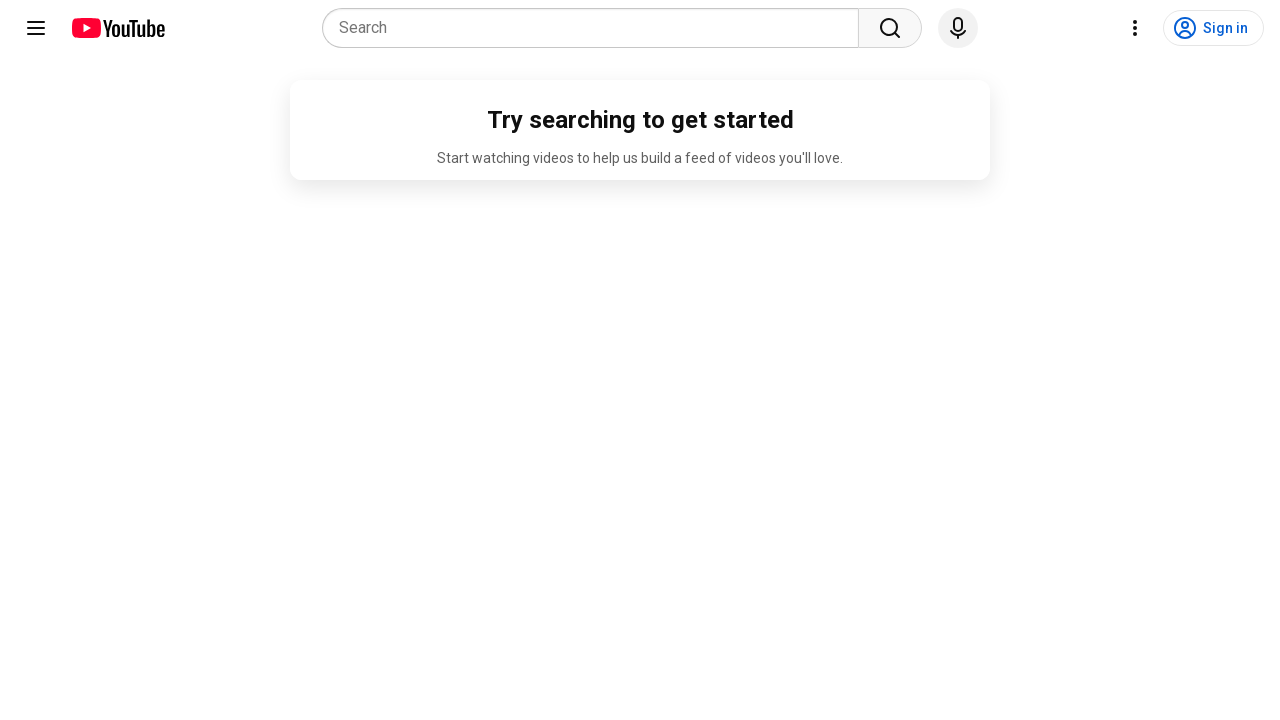